Clicks on the forget password link on the login page

Starting URL: https://kite.zerodha.com/

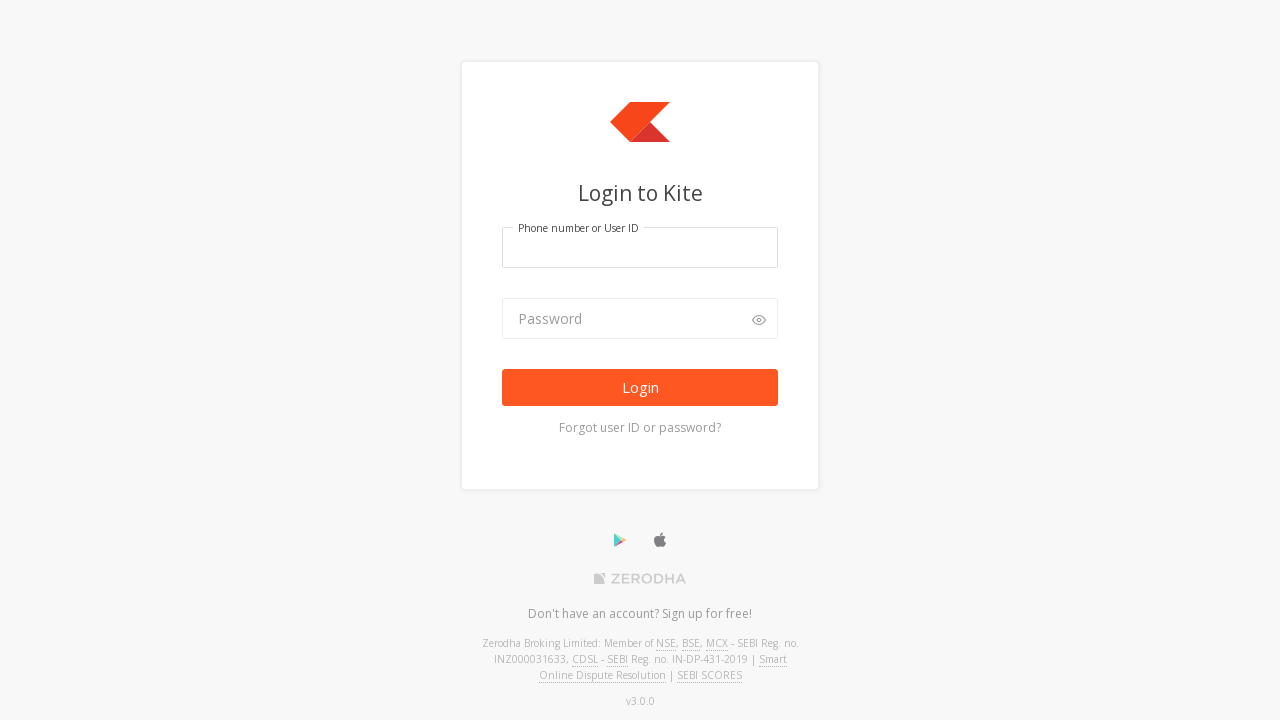

Clicked on the forgot password link on the login page at (640, 428) on text=Forgot user ID or password?
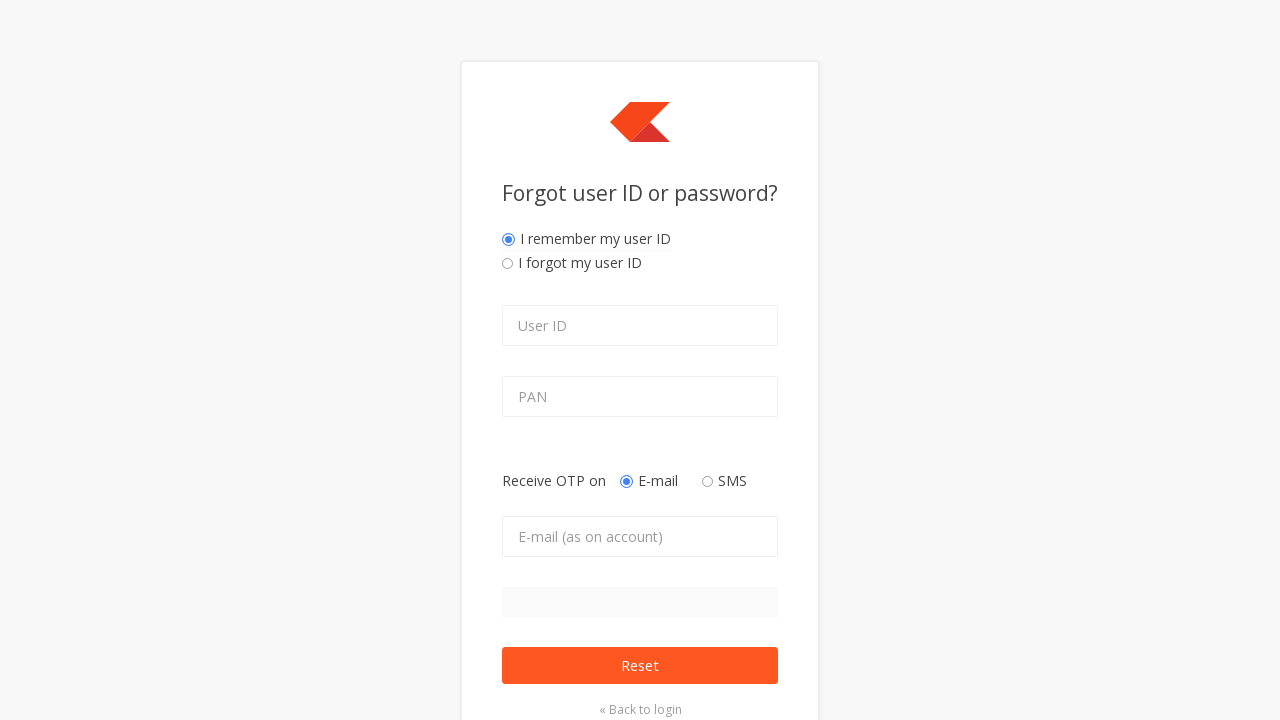

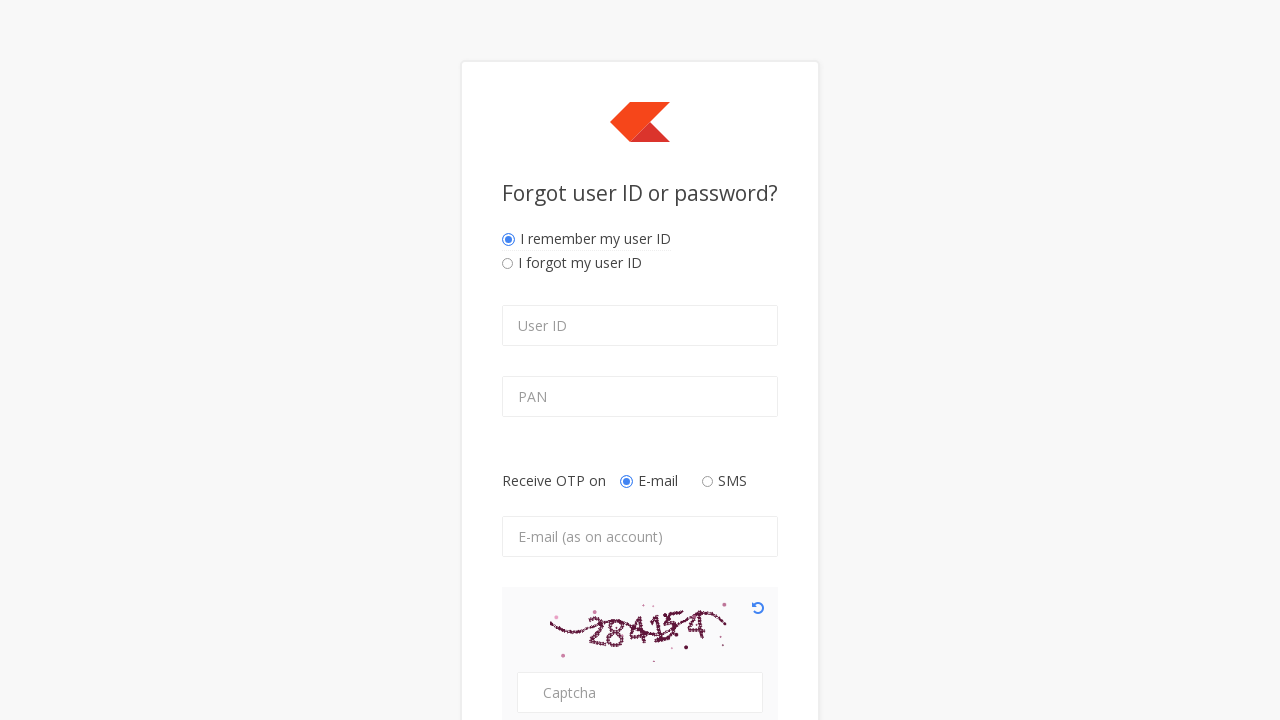